Tests file download functionality by navigating to a test page and clicking the direct download link to initiate a file download.

Starting URL: https://testpages.herokuapp.com/styled/download/download.html

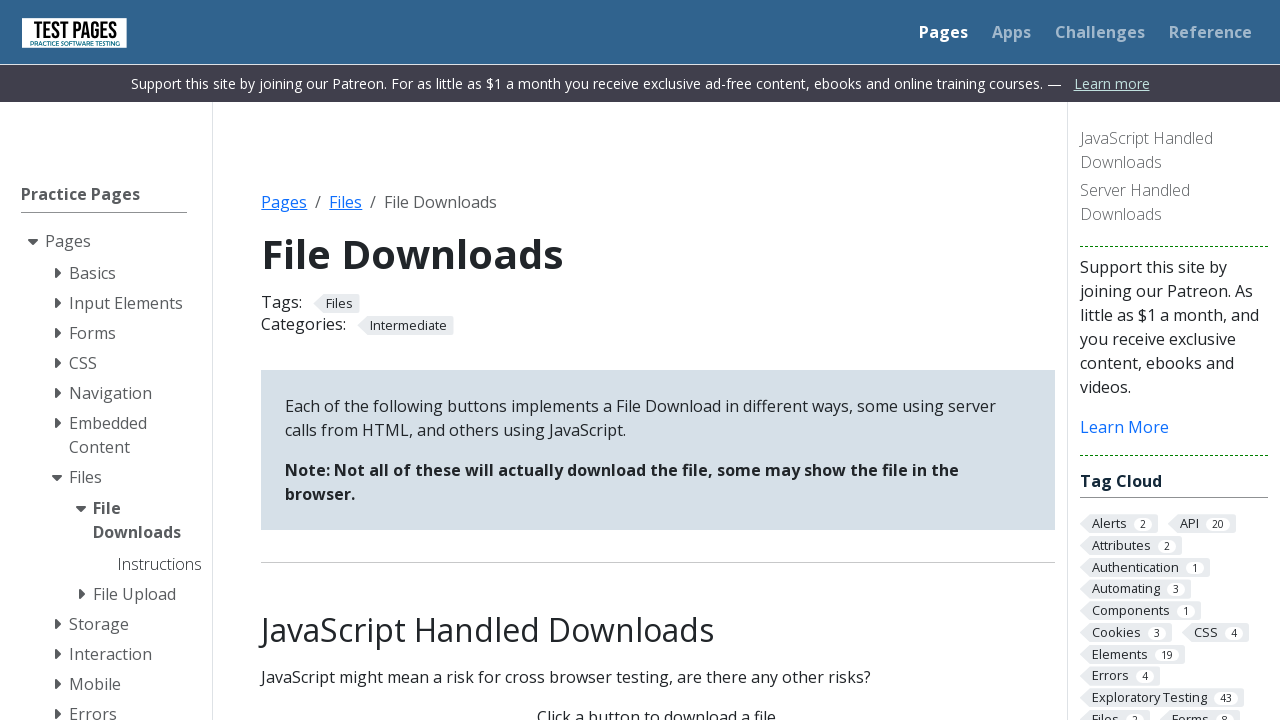

Navigated to download test page
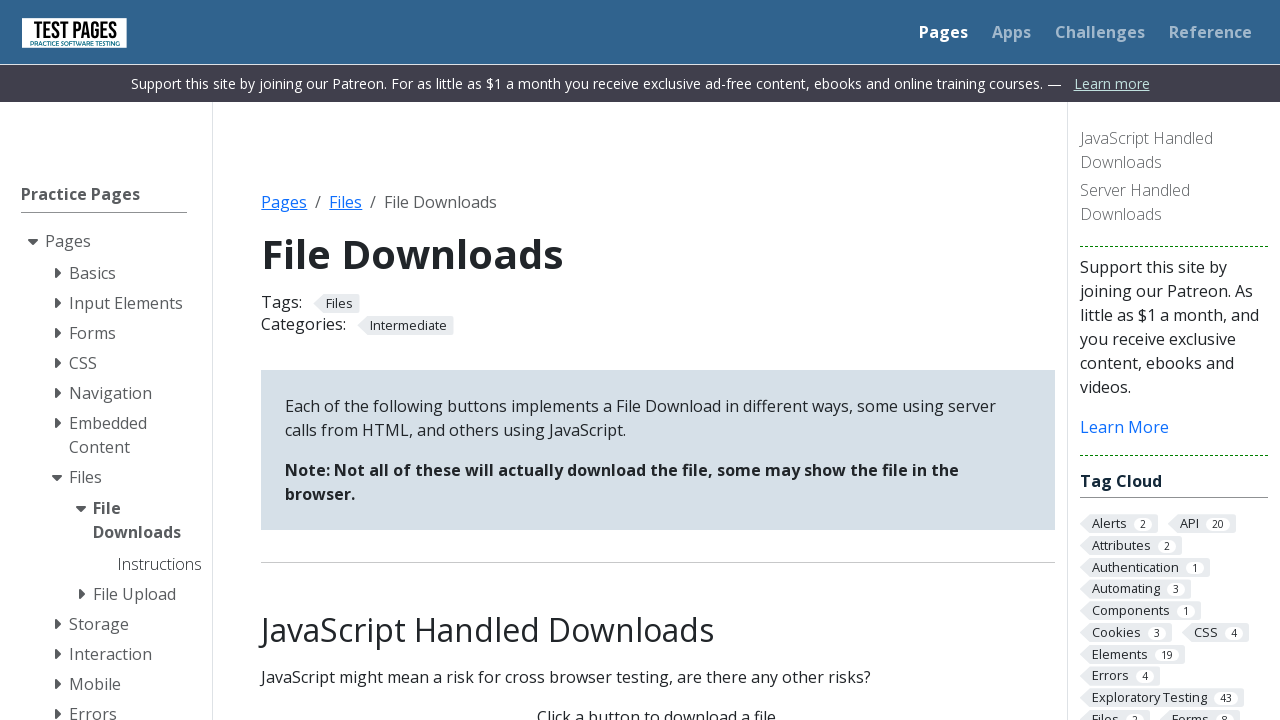

Clicked direct download link to initiate file download at (658, 361) on #direct-download
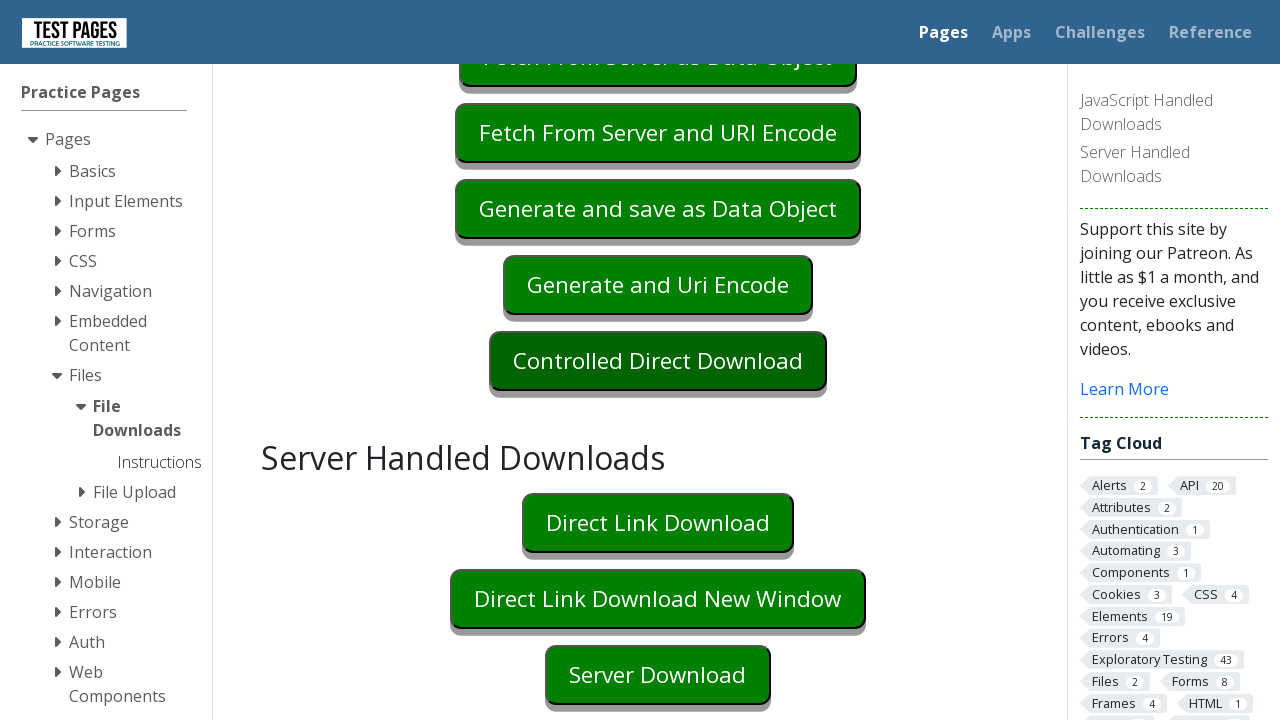

Waited 2 seconds for download to initiate
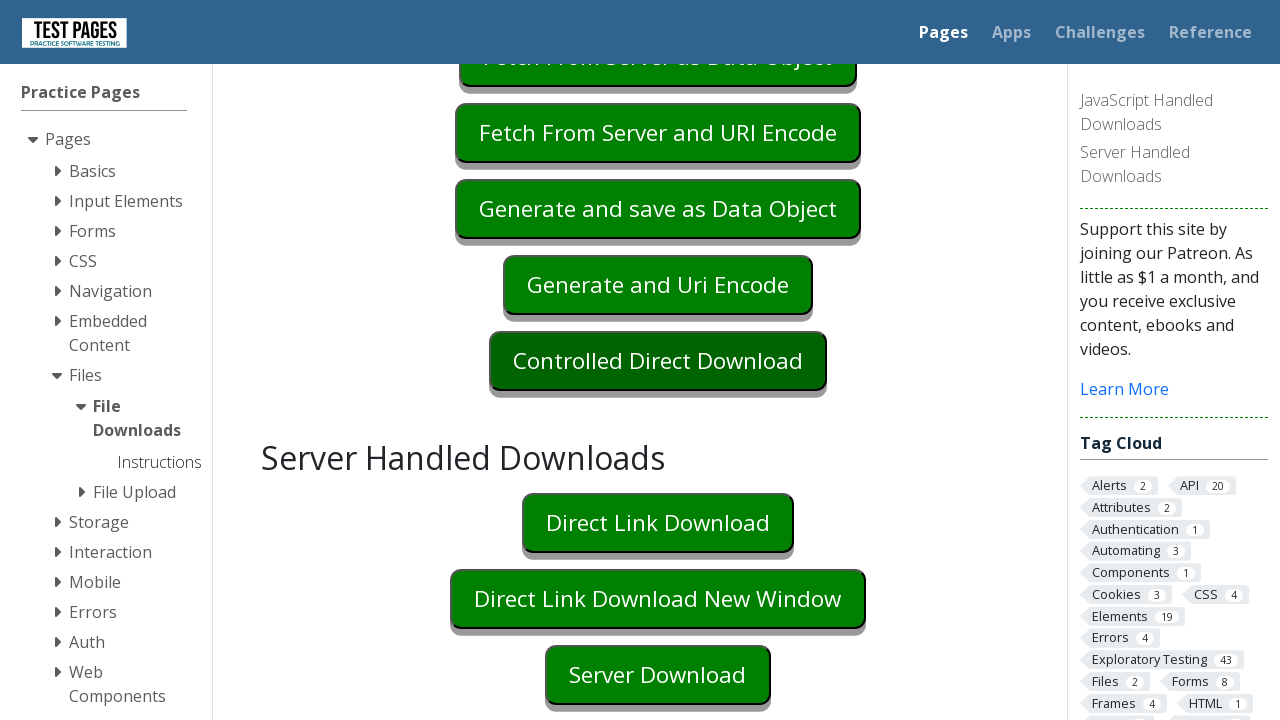

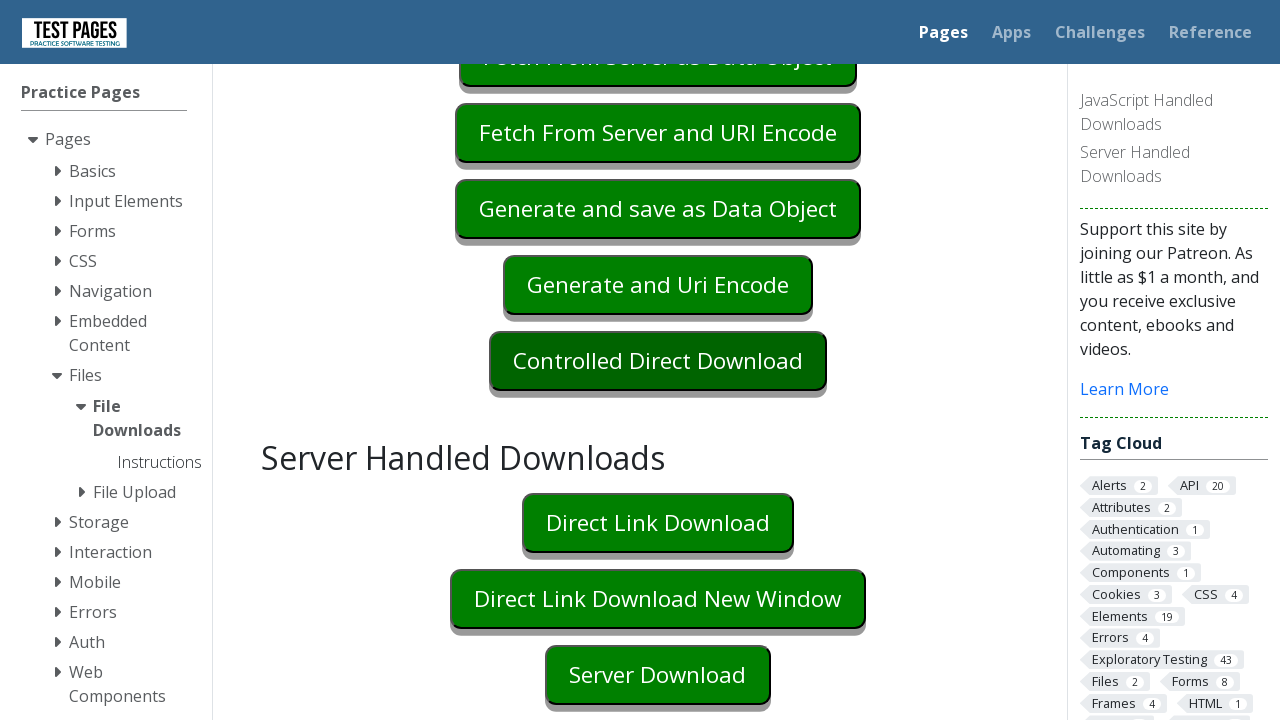